Tests double-click functionality on W3Schools demo page by double-clicking a button inside an iframe

Starting URL: https://www.w3schools.com/tags/tryit.asp?filename=tryhtml5_ev_ondblclick3

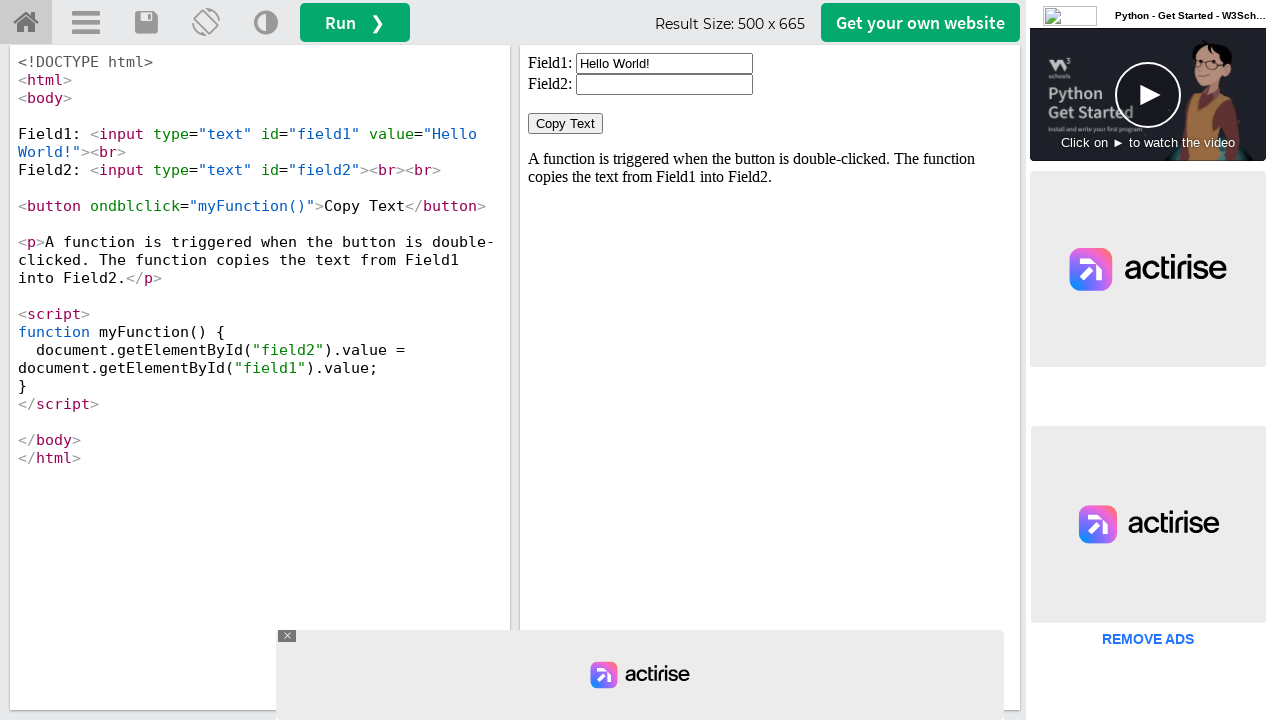

Navigated to W3Schools double-click demo page
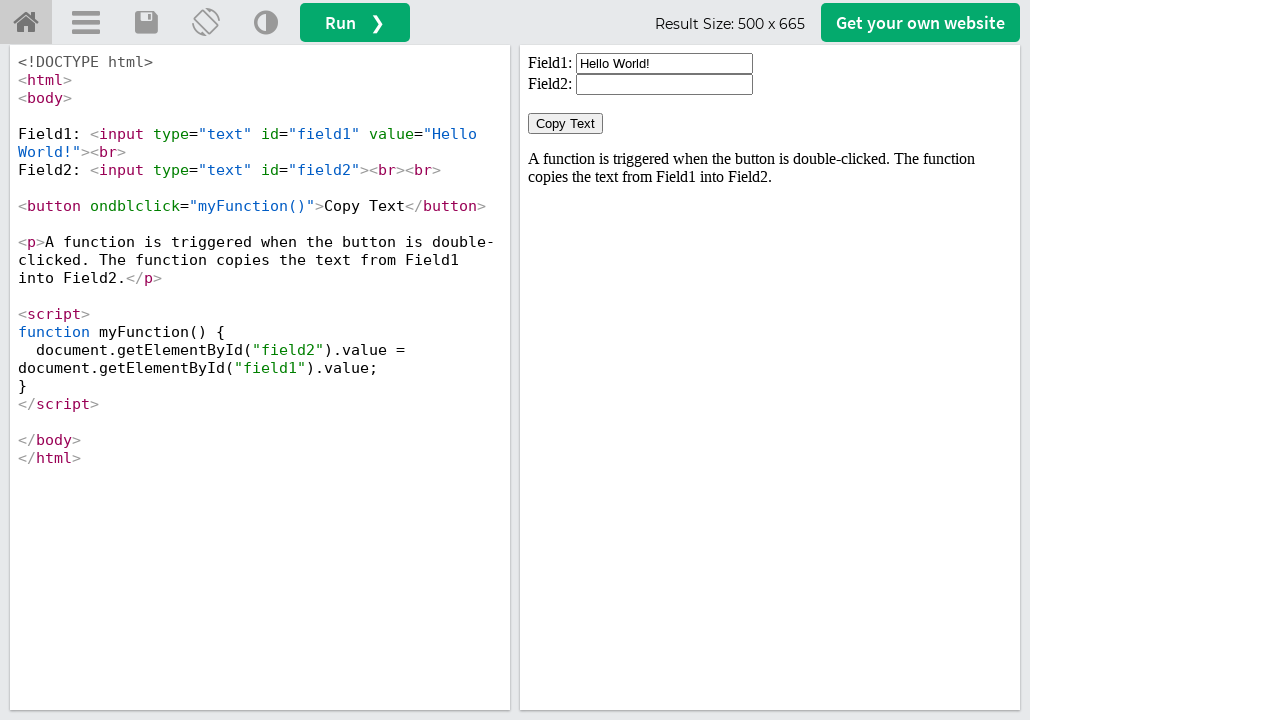

Located iframe element with id 'iframeResult'
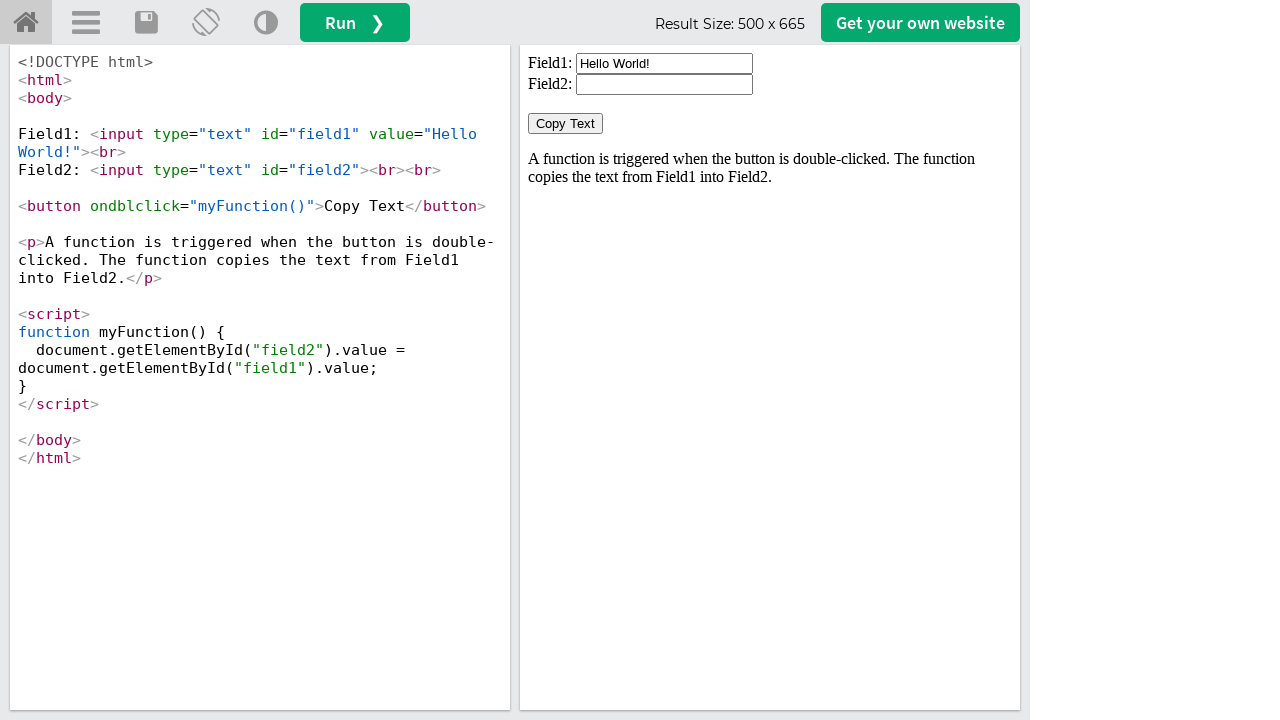

Double-clicked the 'Copy Text' button inside iframe at (566, 124) on iframe[id='iframeResult'] >> internal:control=enter-frame >> xpath=//button[norm
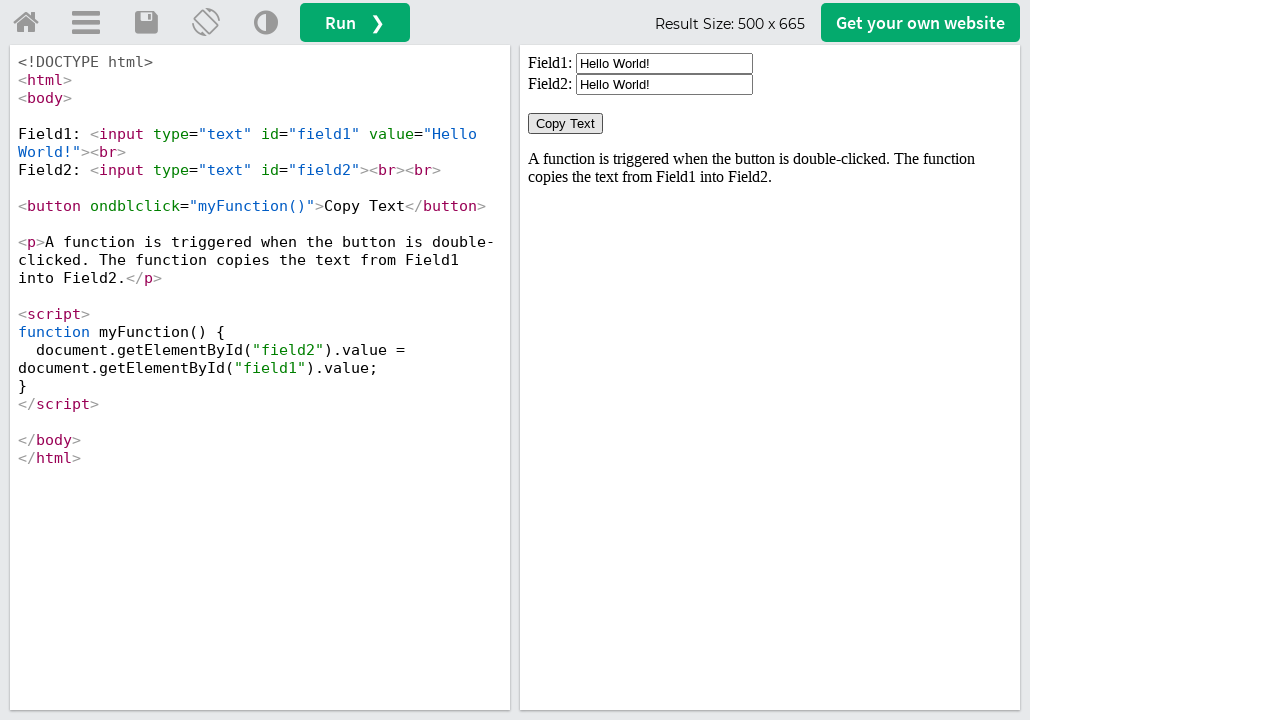

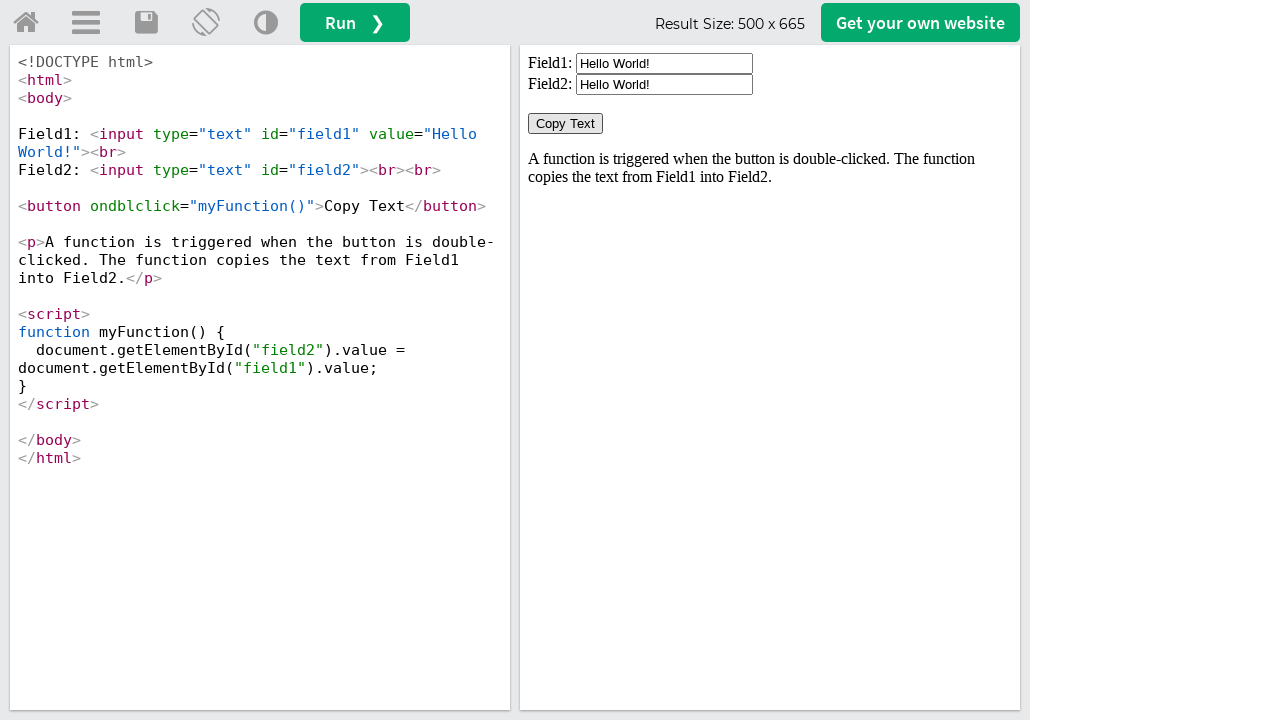